Tests date selection by selecting year, month, and day from dropdown menus using different selection methods

Starting URL: https://testcenter.techproeducation.com/index.php?page=dropdown

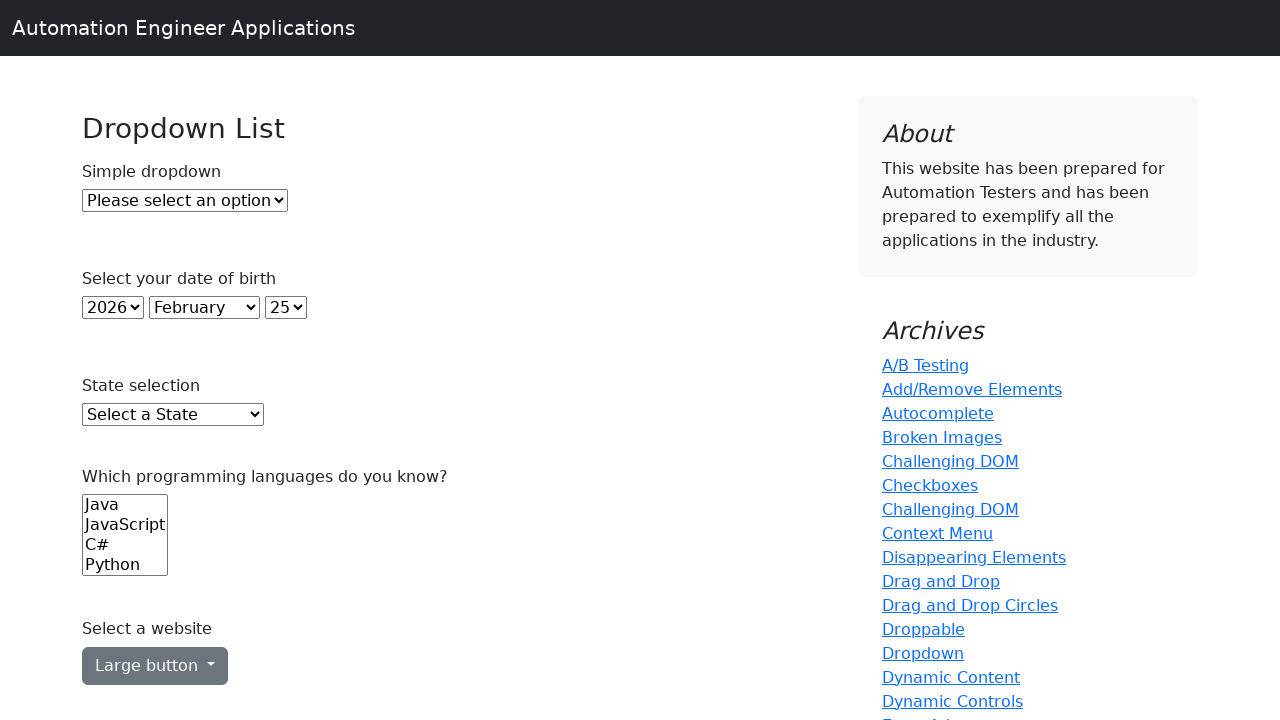

Selected year from dropdown by index 8 on select#year
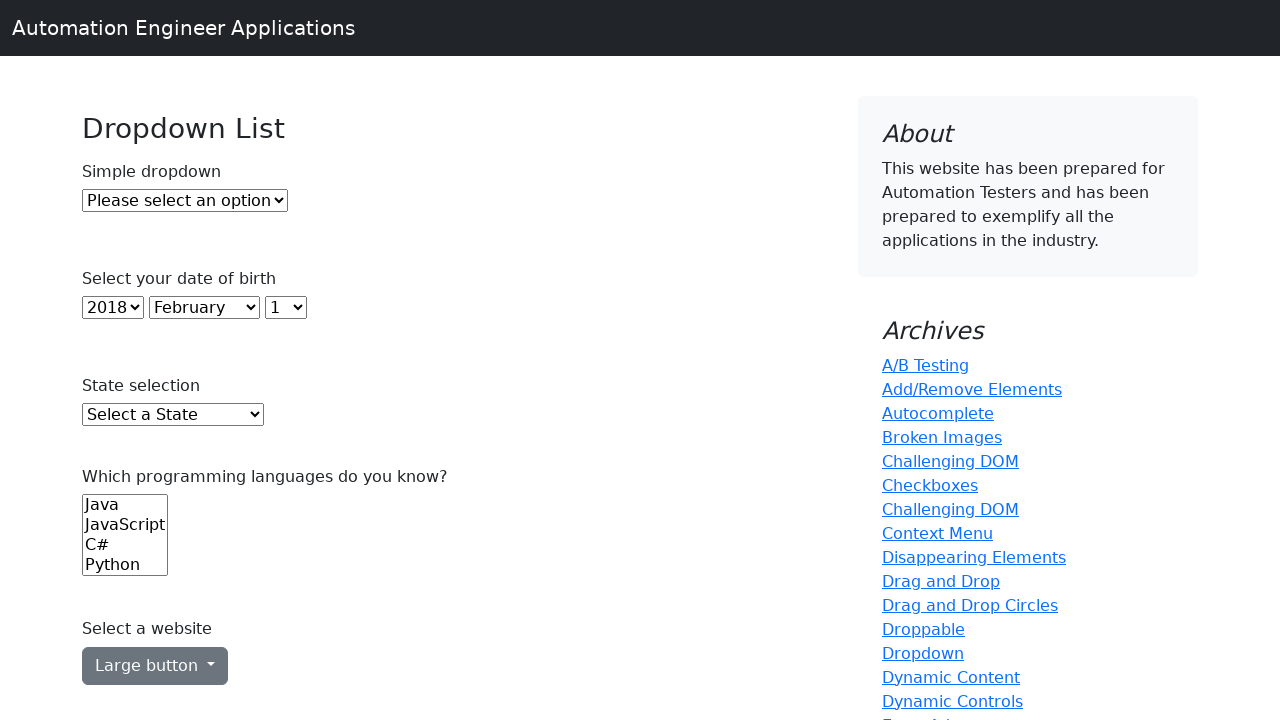

Selected month from dropdown by value '1' (February) on select#month
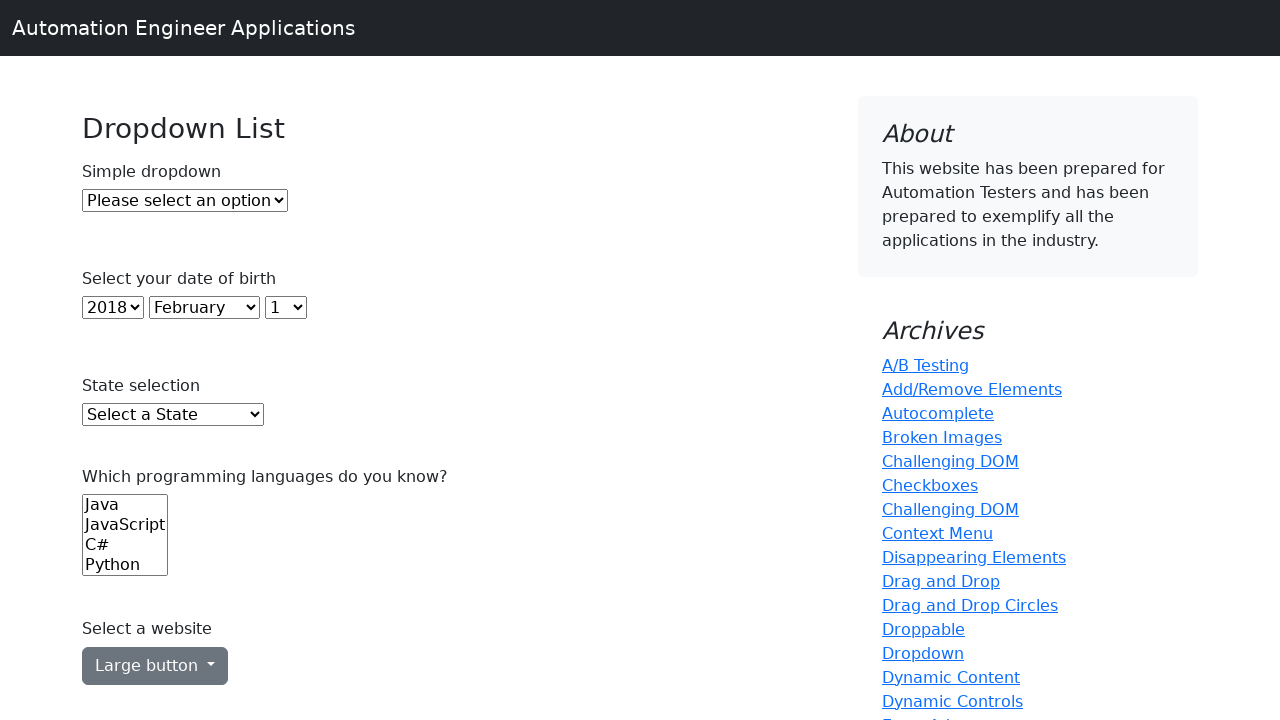

Selected day from dropdown by visible text '20' on select#day
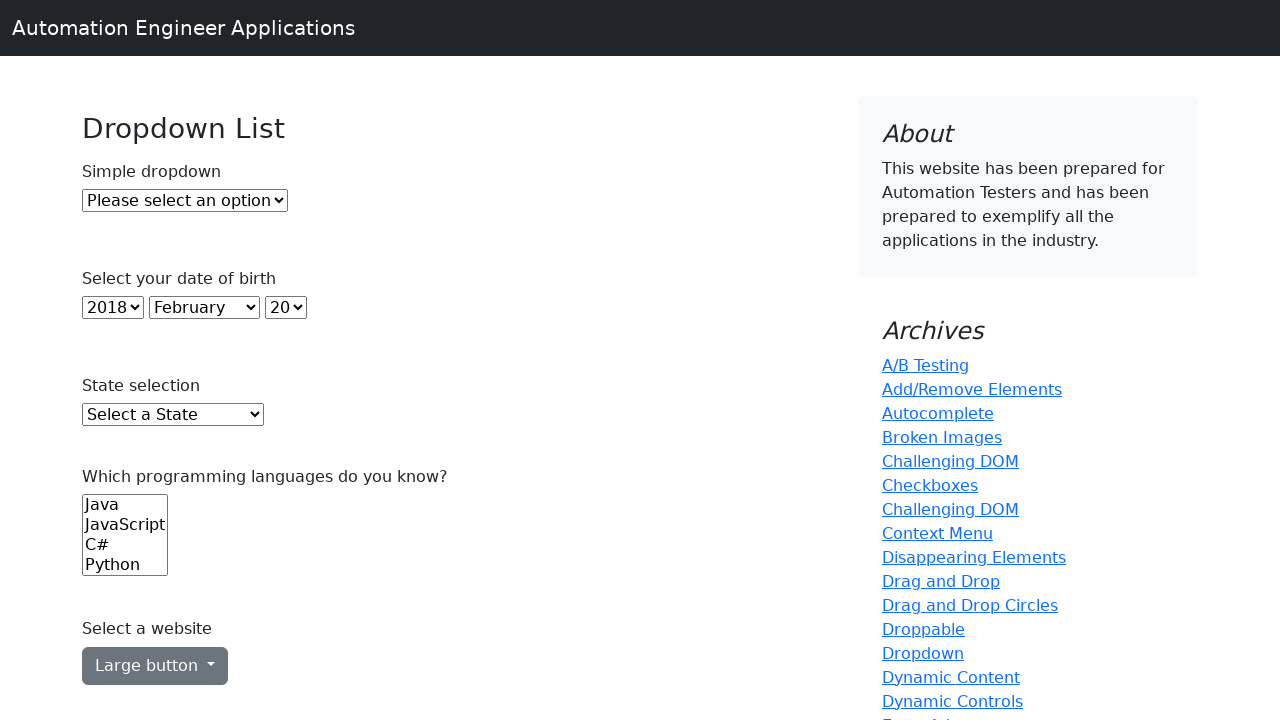

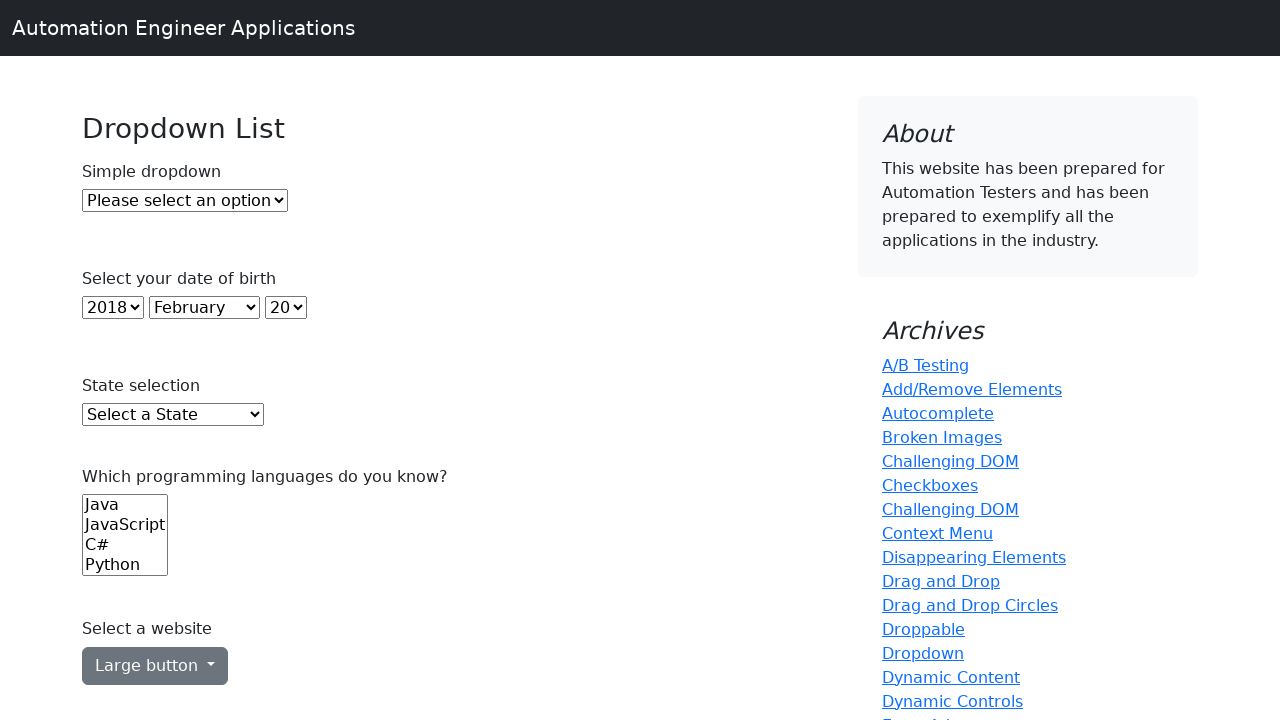